Tests dropdown select functionality by choosing Option 3, then Option 2, and verifying the selection result

Starting URL: https://kristinek.github.io/site/examples/actions

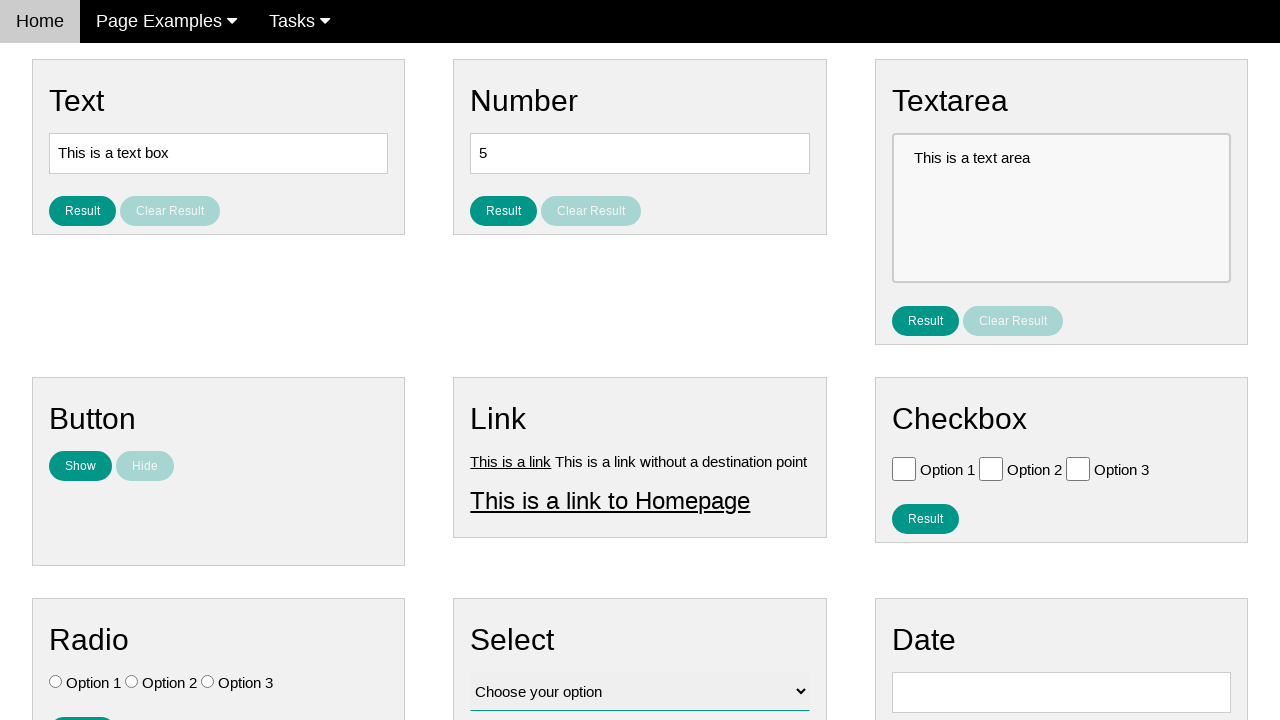

Selected Option 3 from dropdown on #vfb-12
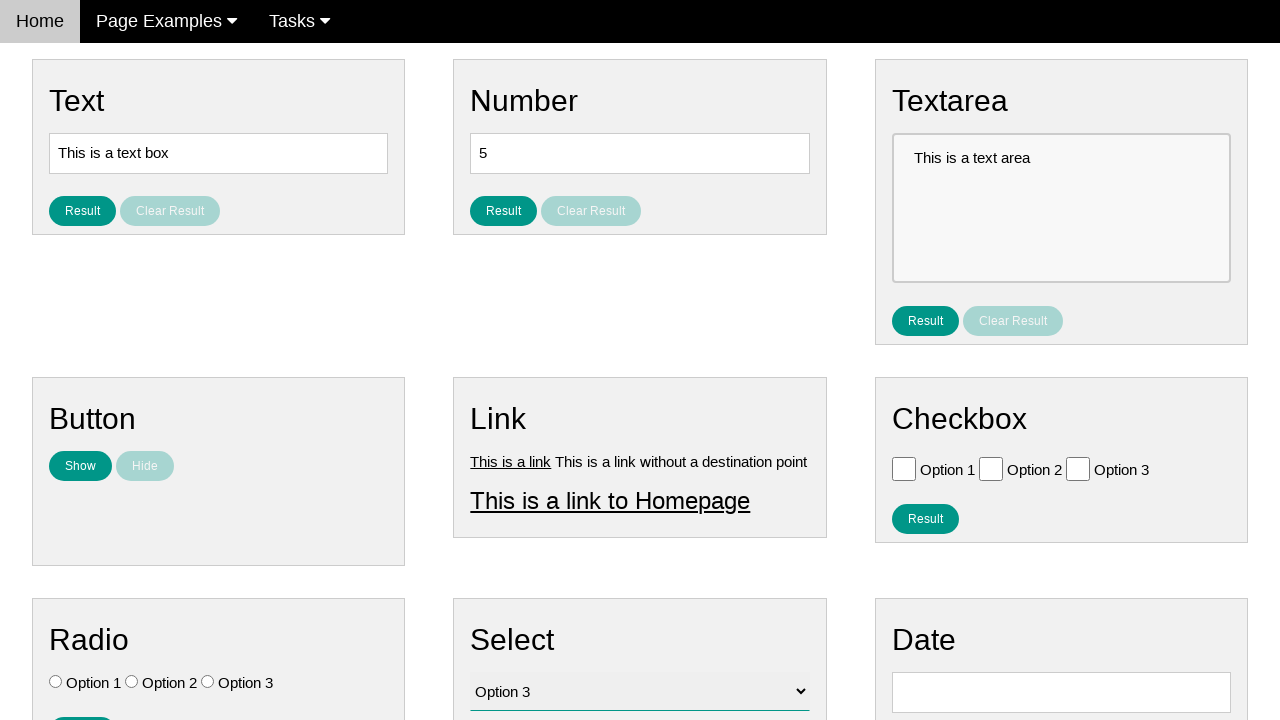

Selected Option 2 from dropdown on #vfb-12
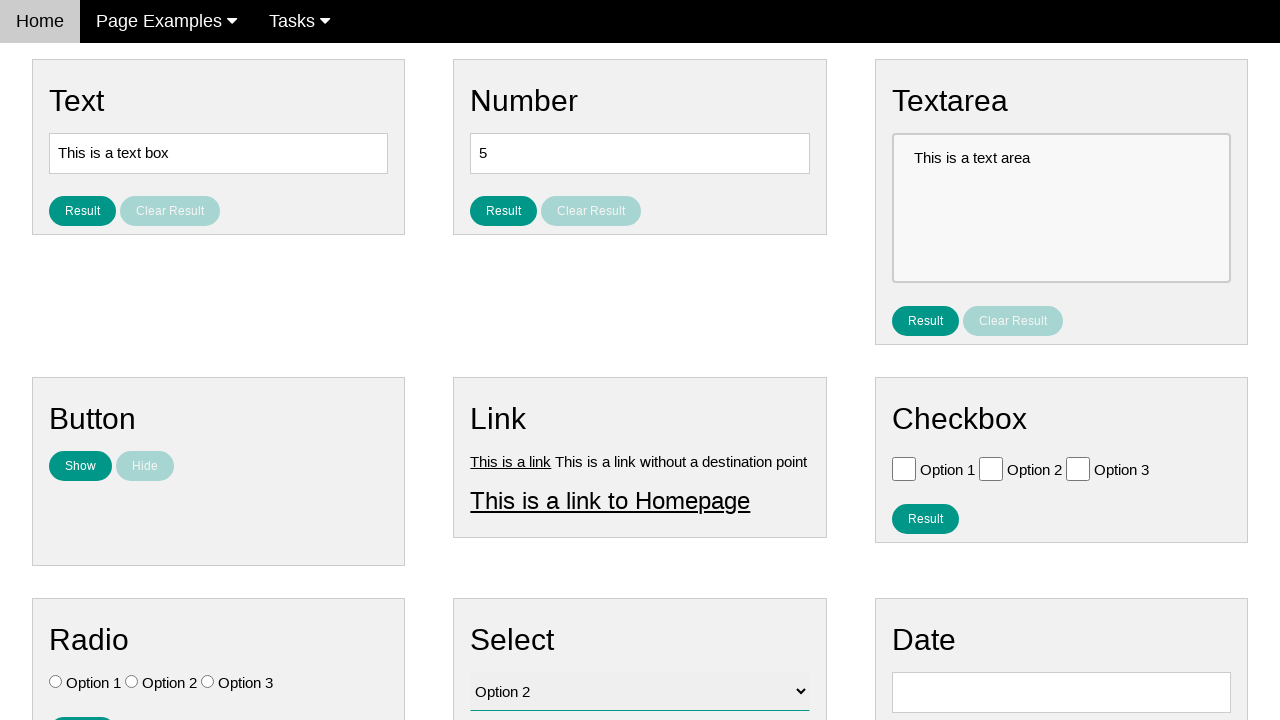

Clicked result button to display selection at (504, 424) on #result_button_select
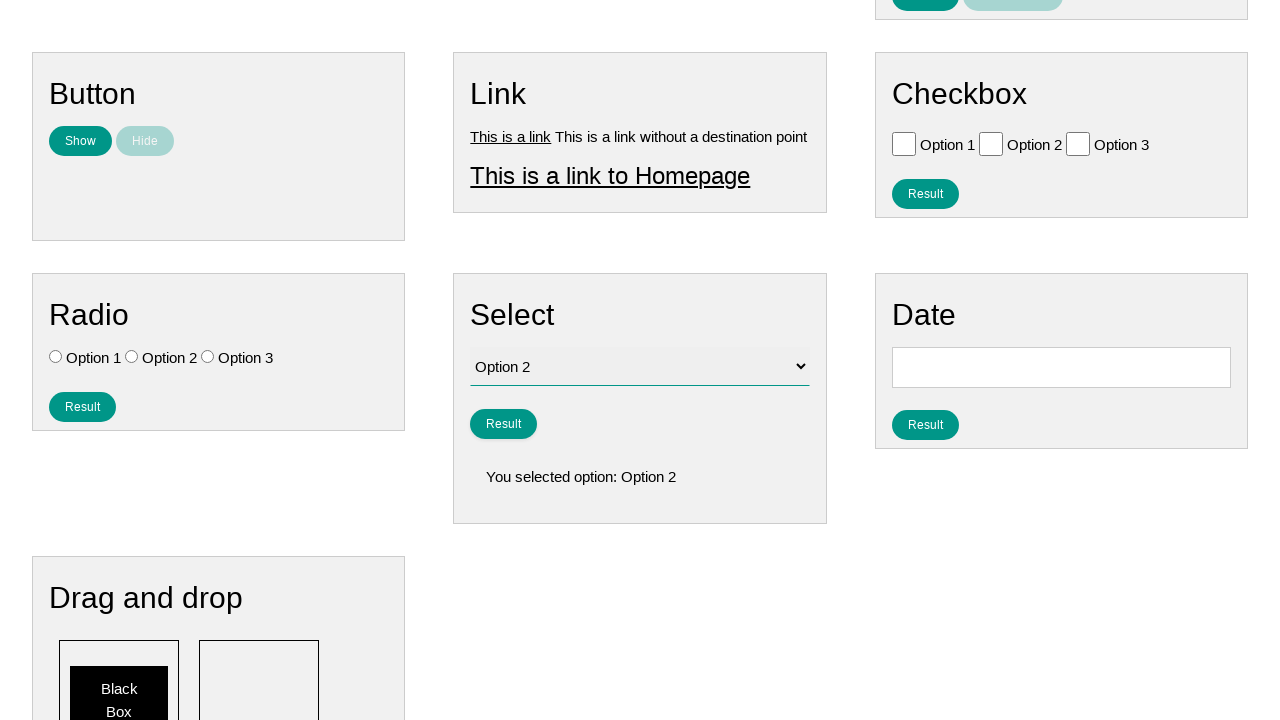

Selection result displayed
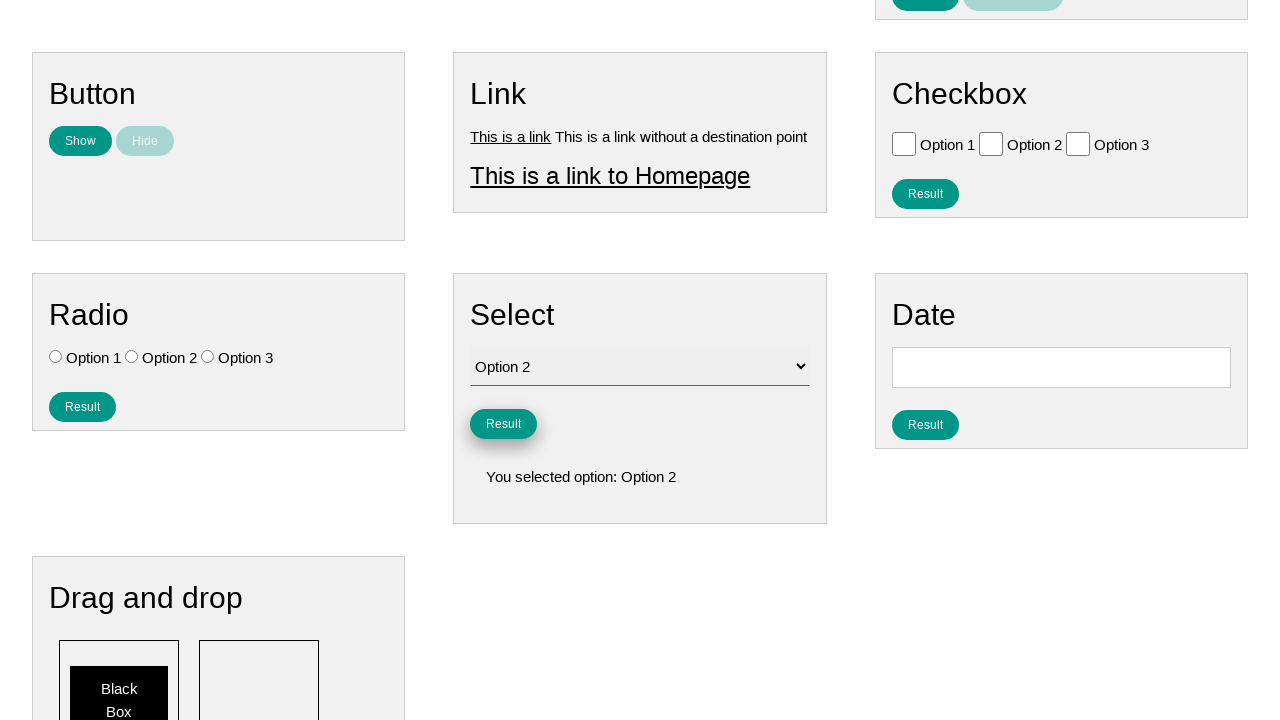

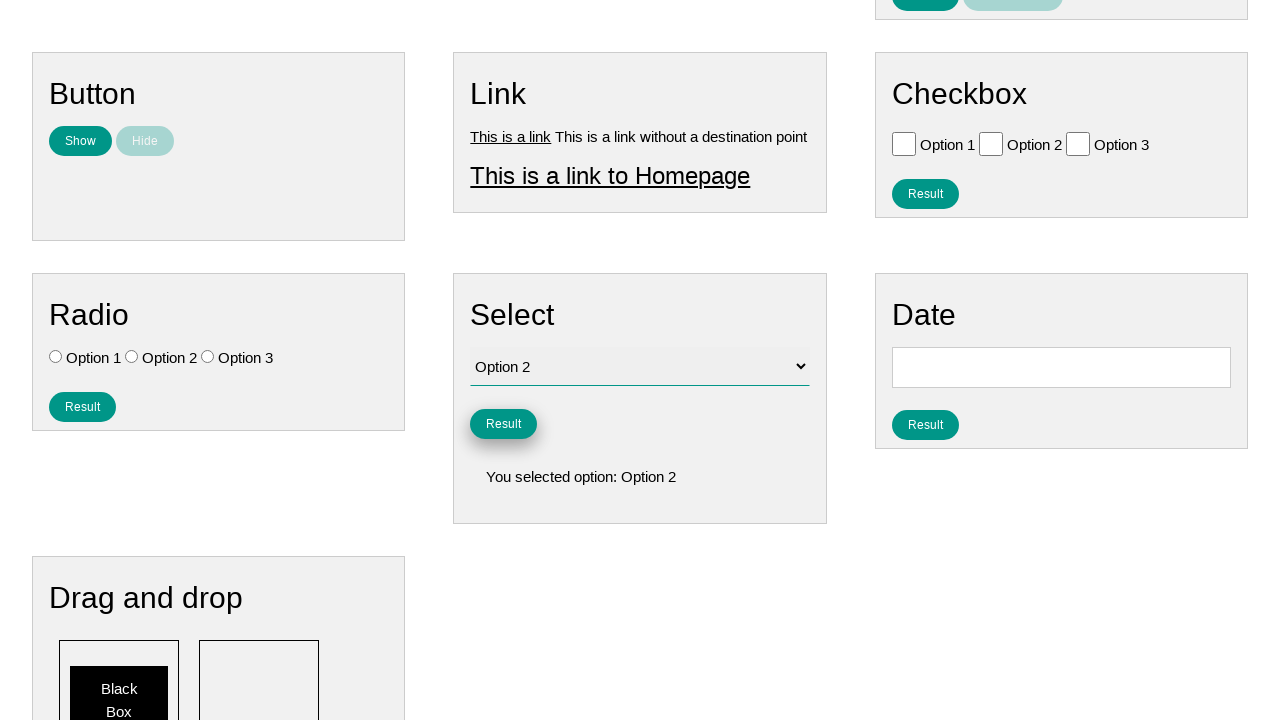